Tests dynamic checkbox controls by toggling checkbox visibility, waiting for it to disappear and reappear, then clicking and selecting the checkbox

Starting URL: https://www.training-support.net/webelements/dynamic-controls

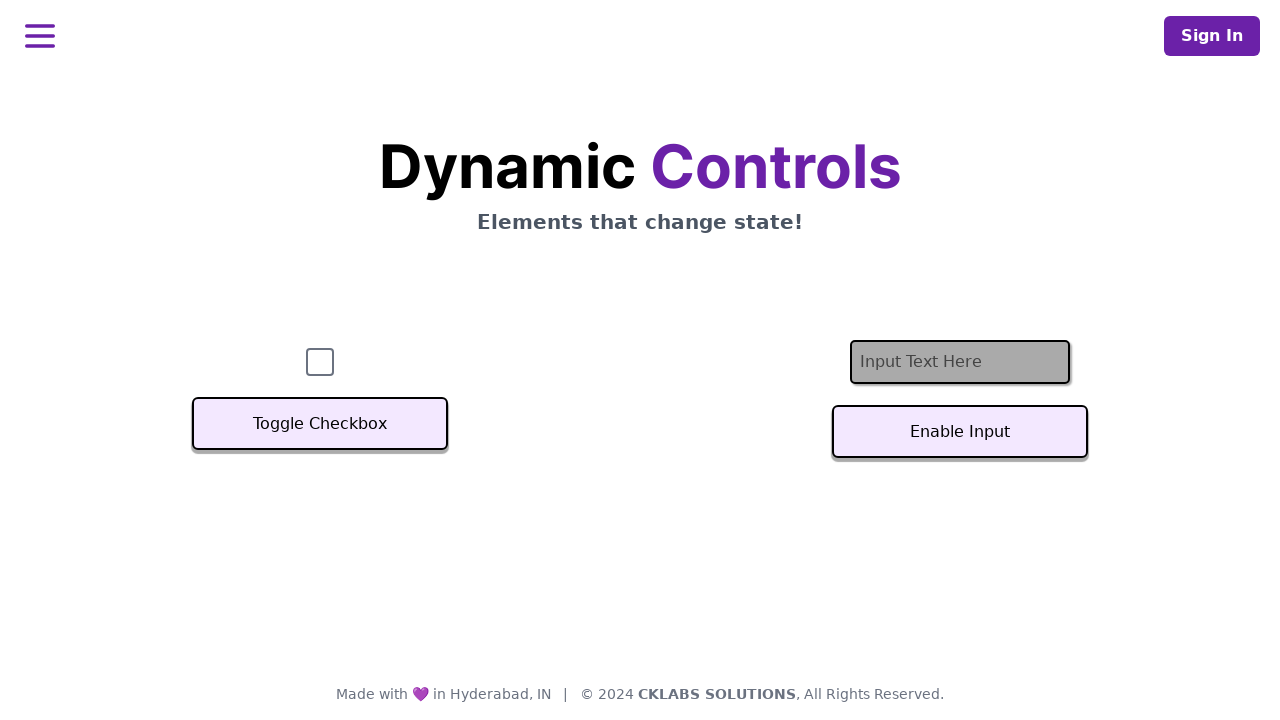

Located checkbox element with id 'checkbox'
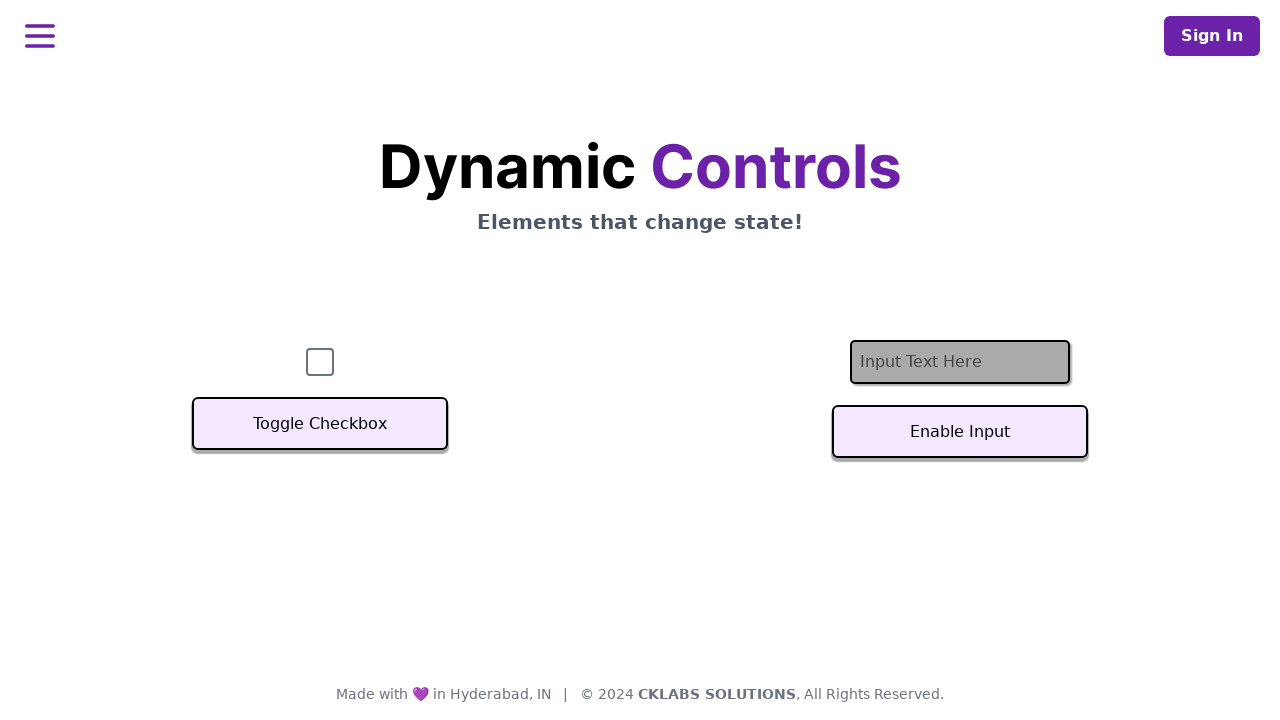

Verified checkbox is initially visible
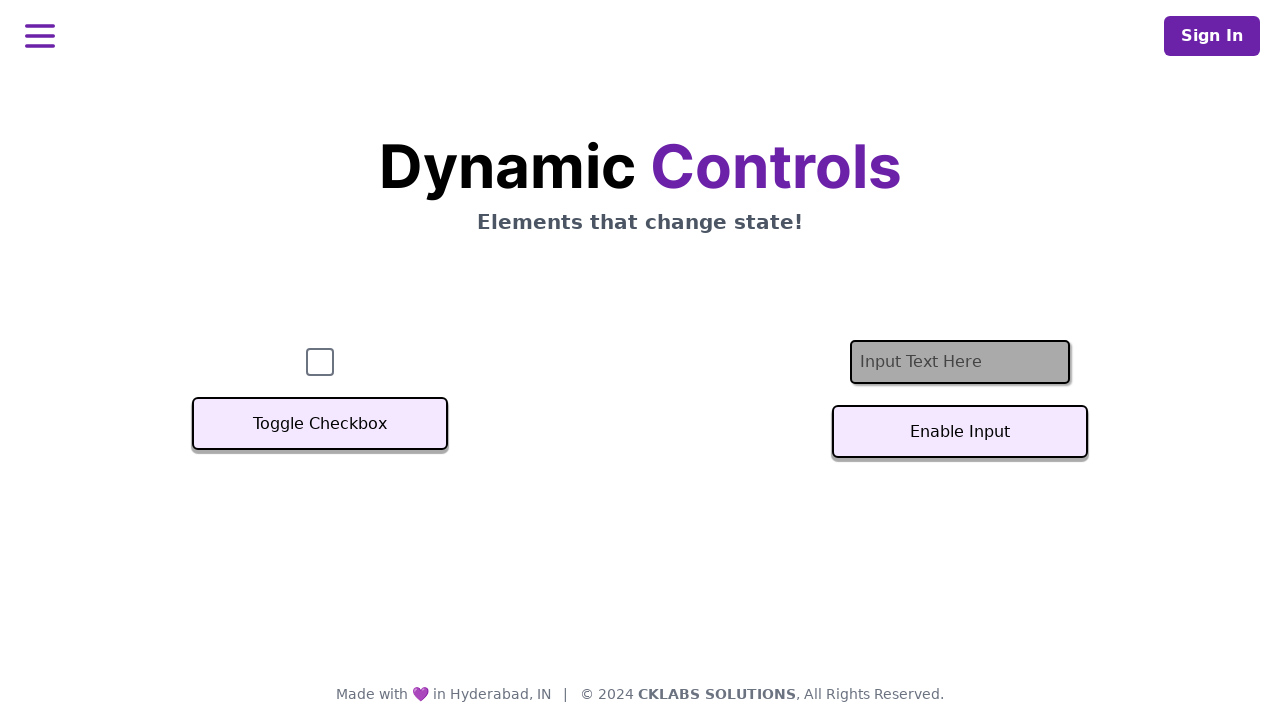

Clicked 'Toggle Checkbox' button to hide checkbox at (320, 424) on xpath=//button[text()='Toggle Checkbox']
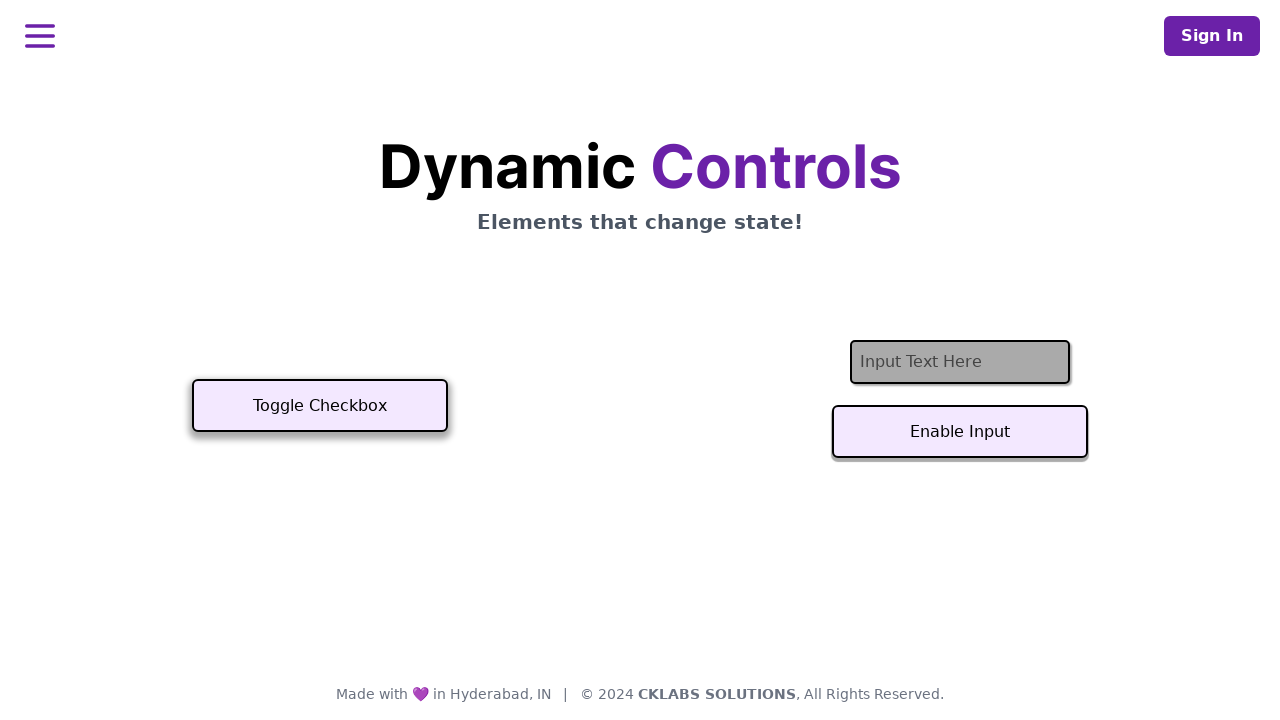

Verified checkbox disappeared after toggle
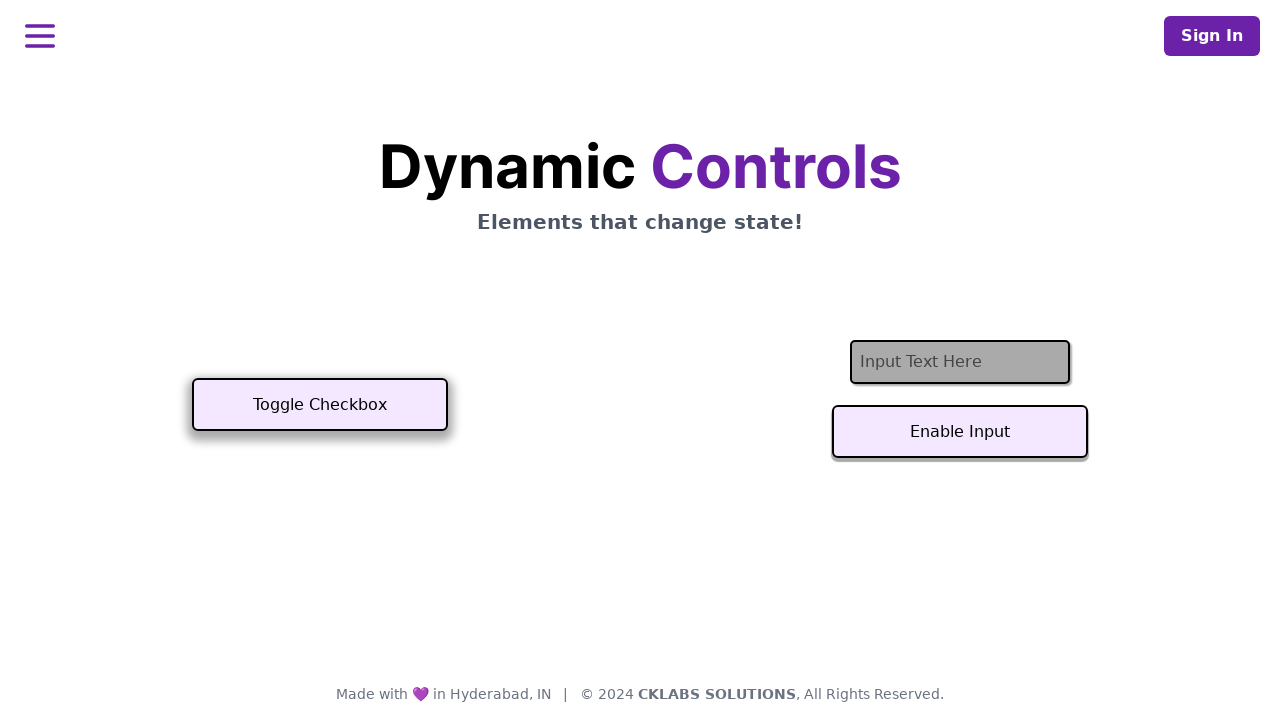

Clicked 'Toggle Checkbox' button to show checkbox again at (320, 405) on xpath=//button[text()='Toggle Checkbox']
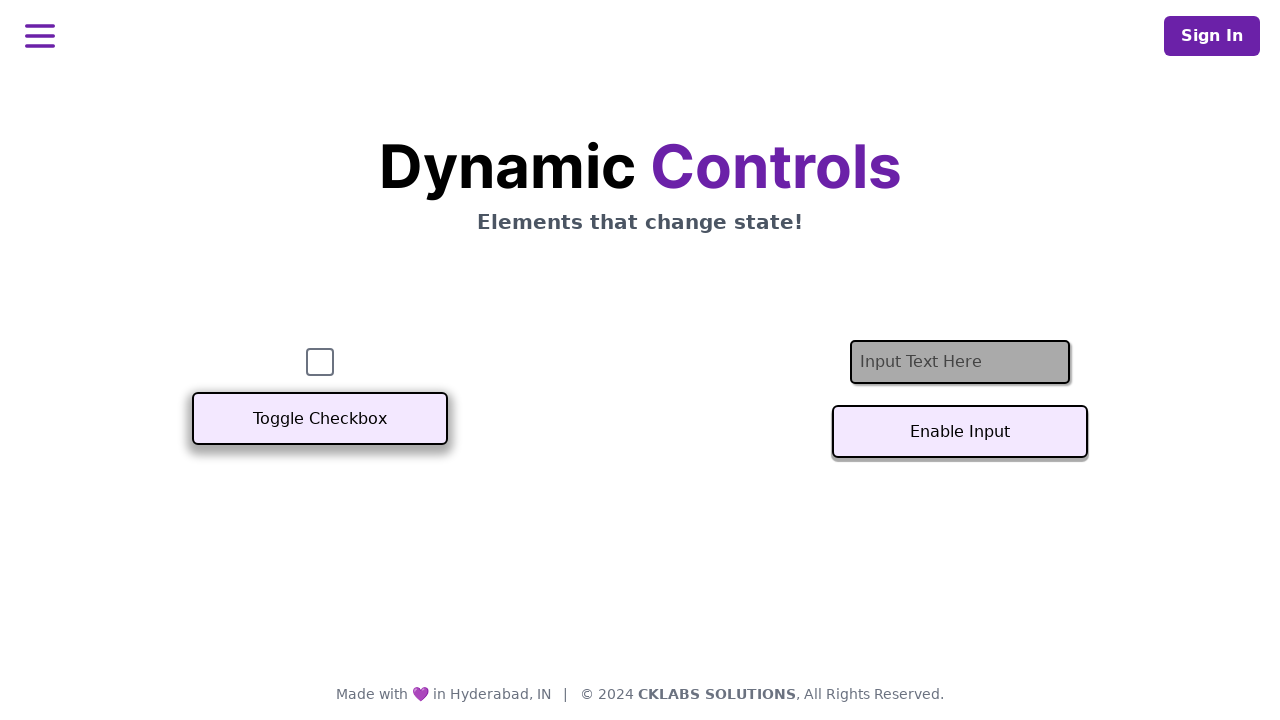

Verified checkbox is visible again
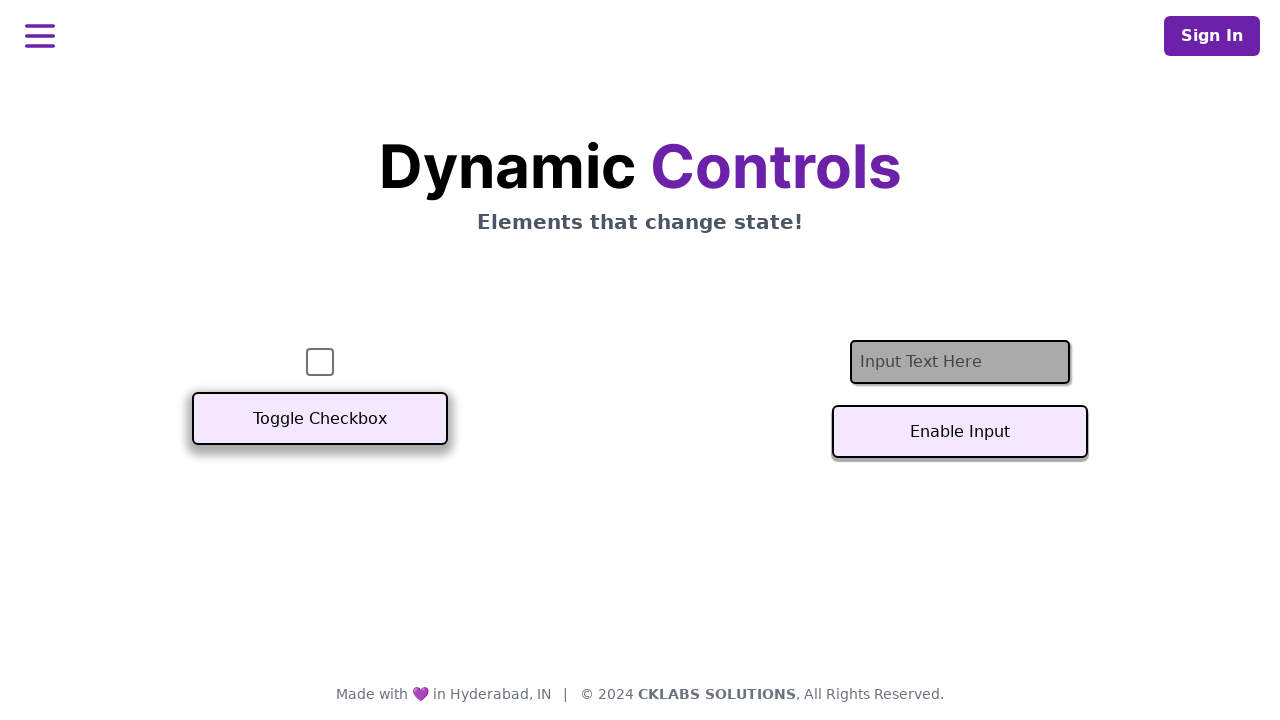

Clicked checkbox to select it at (320, 362) on #checkbox
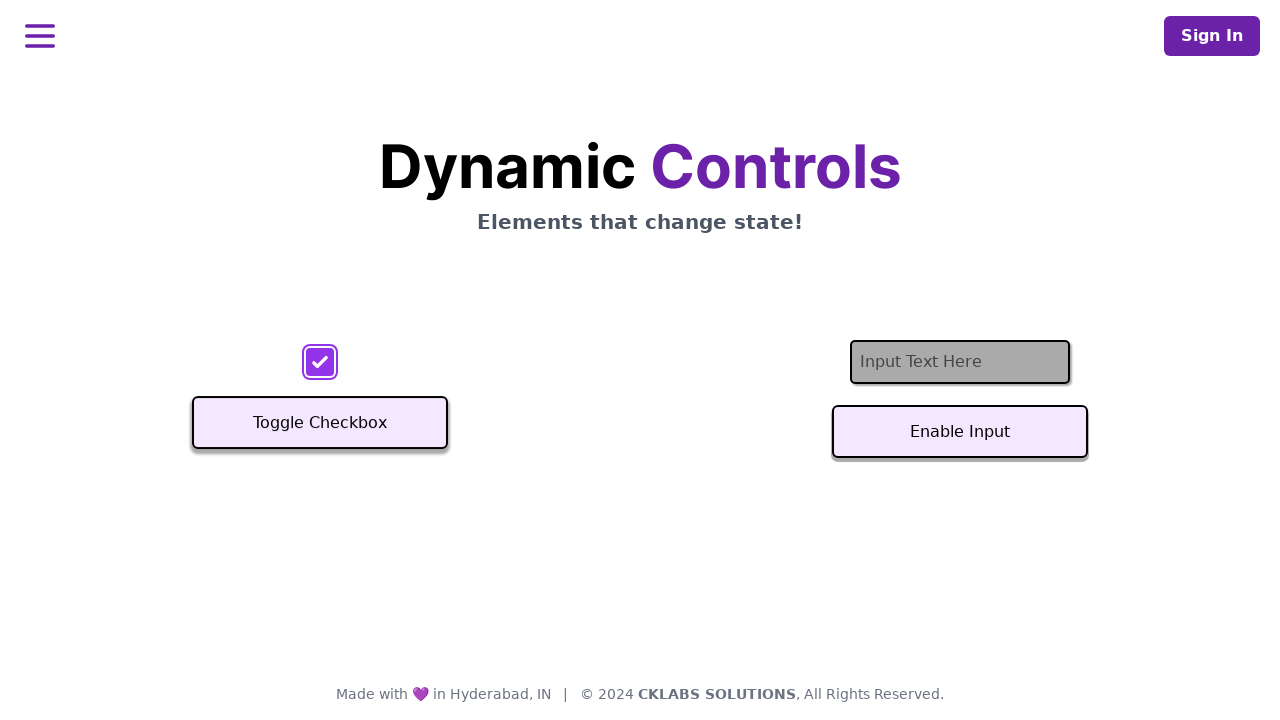

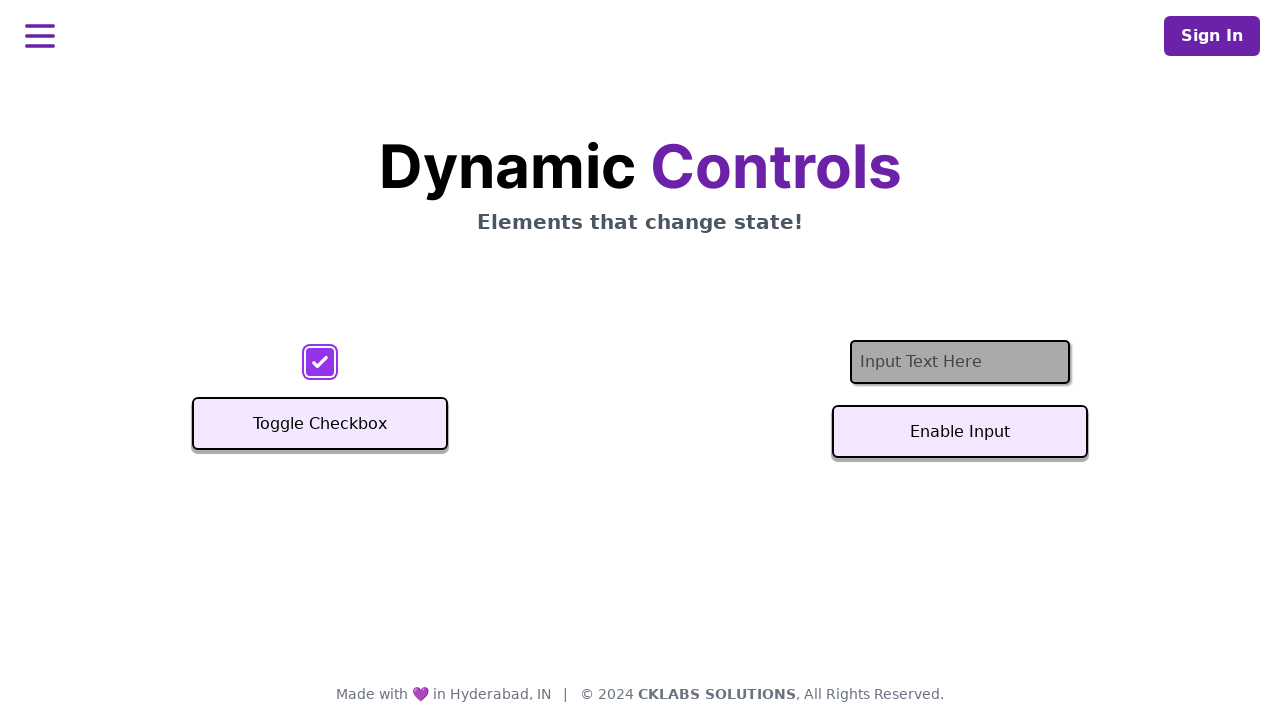